Tests dropdown selection functionality by selecting "Option 2" from a dropdown menu using visible text

Starting URL: https://the-internet.herokuapp.com/dropdown

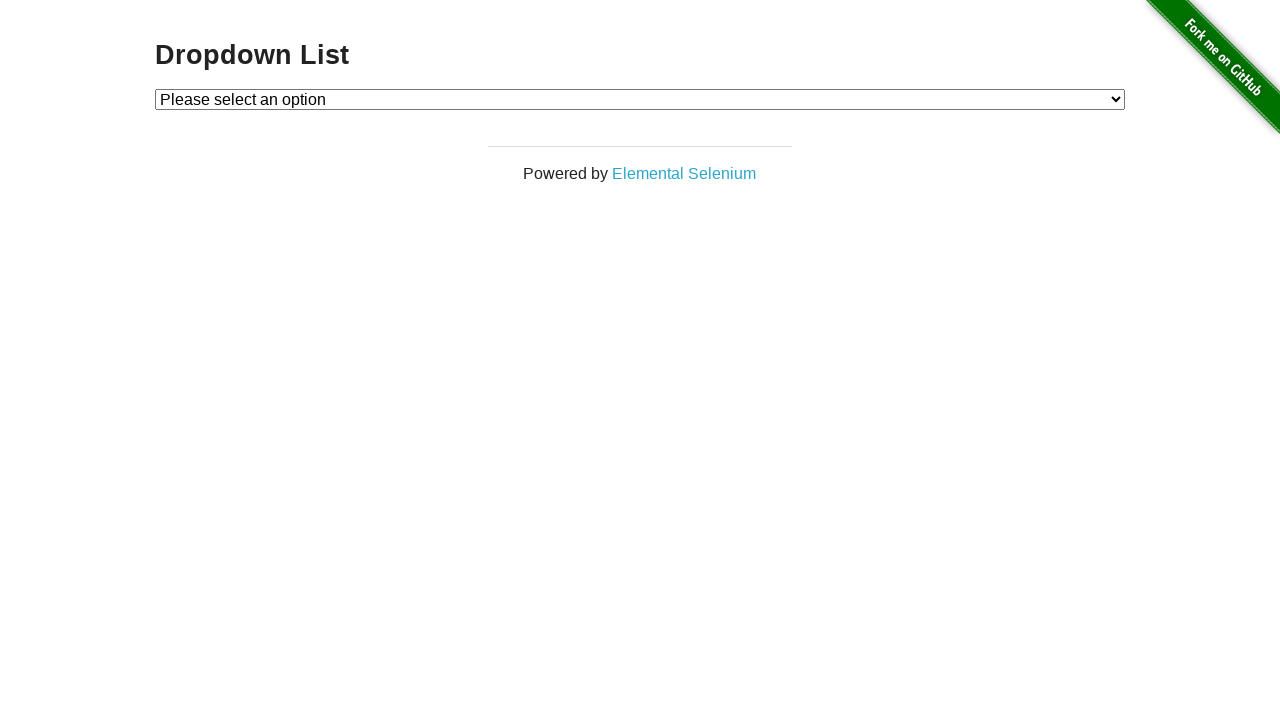

Selected 'Option 2' from the dropdown menu on #dropdown
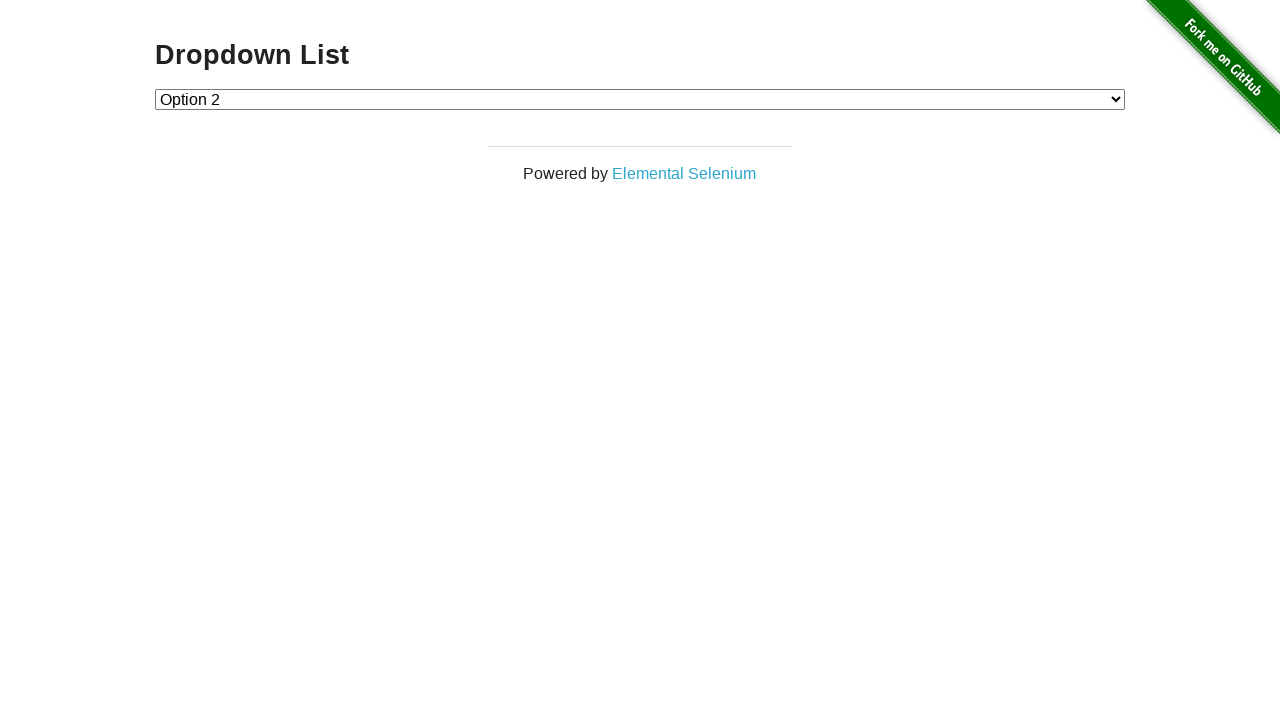

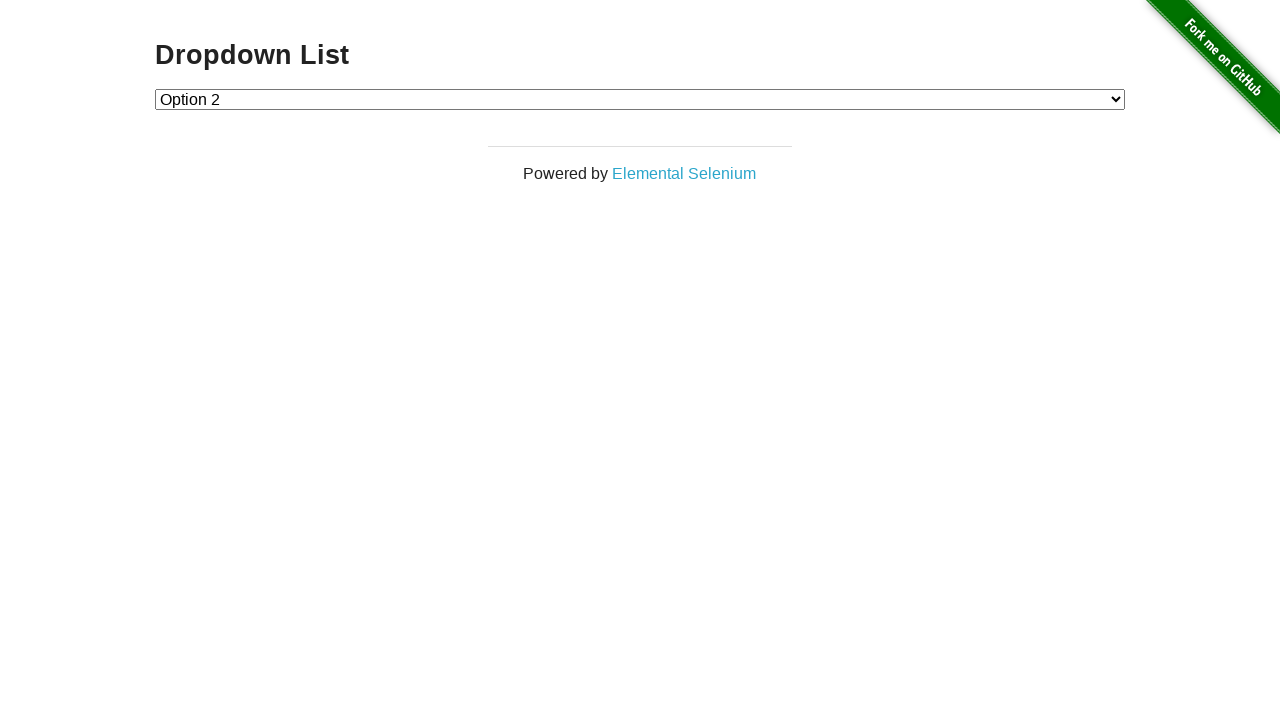